Tests checkbox functionality by verifying initial unchecked state, clicking the checkbox, and confirming it becomes checked

Starting URL: https://rahulshettyacademy.com/dropdownsPractise/

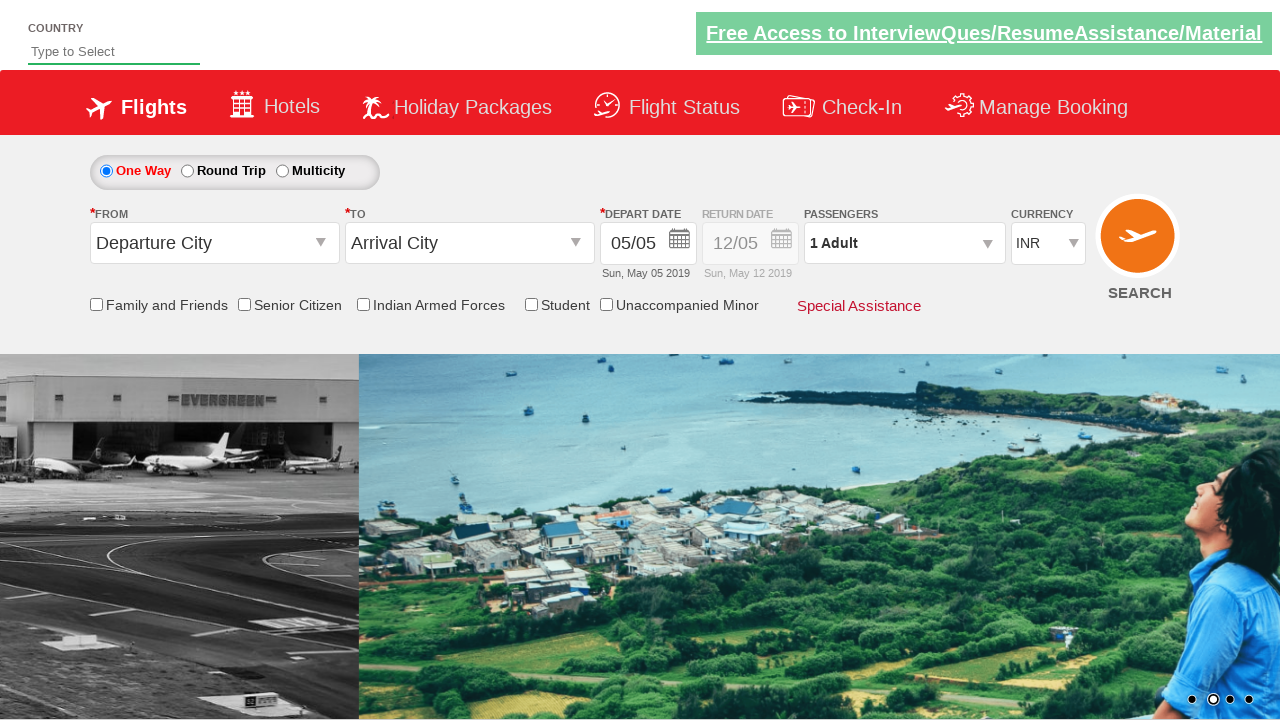

Navigated to checkbox practice page
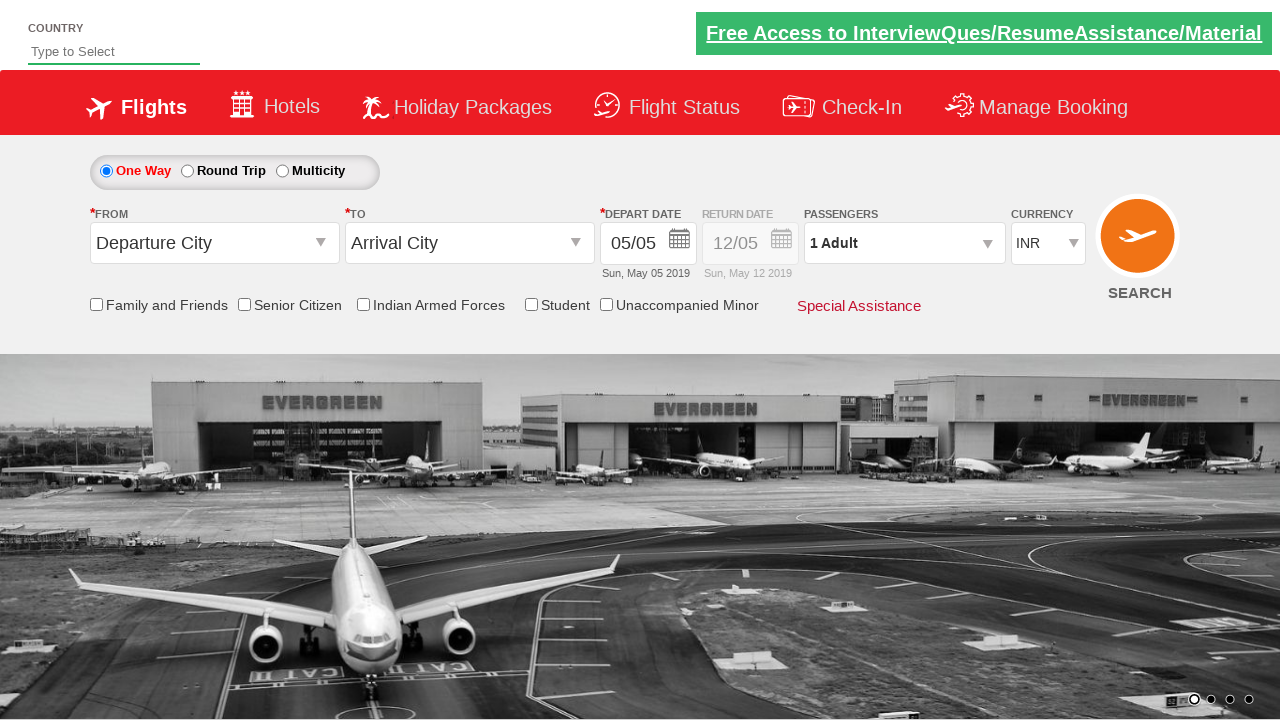

Located the friends and family checkbox element
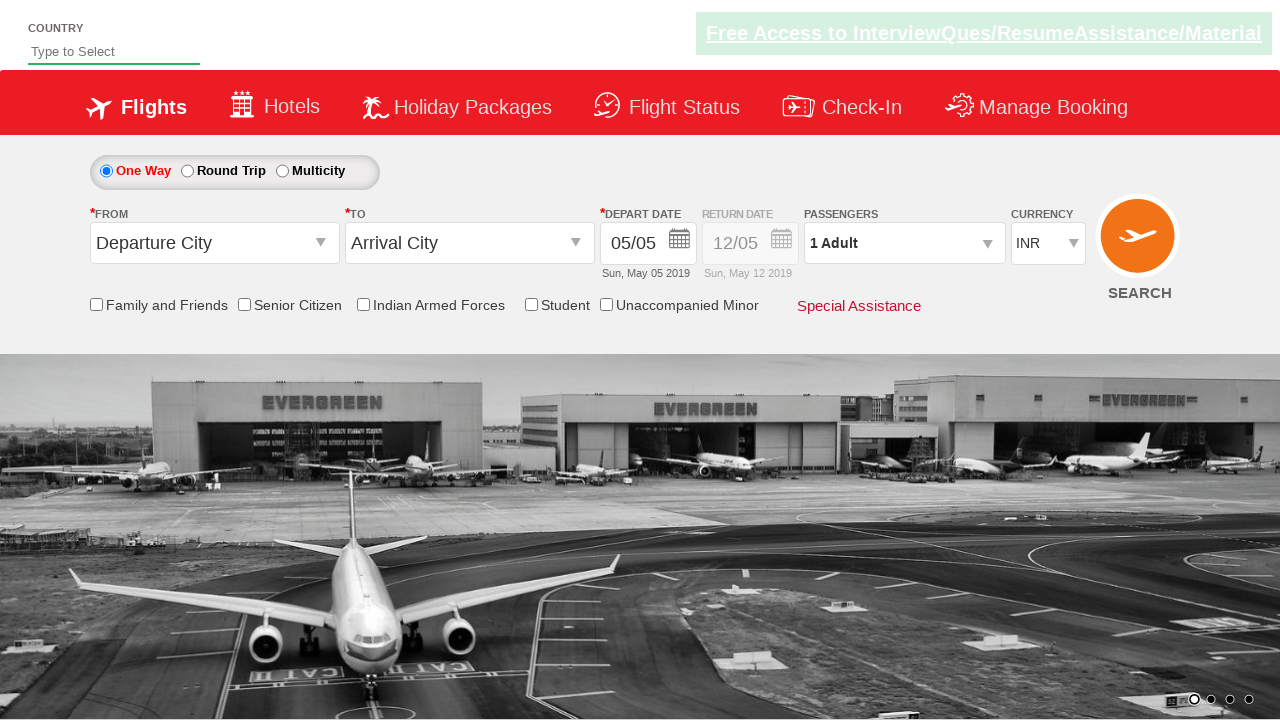

Verified checkbox is initially unchecked
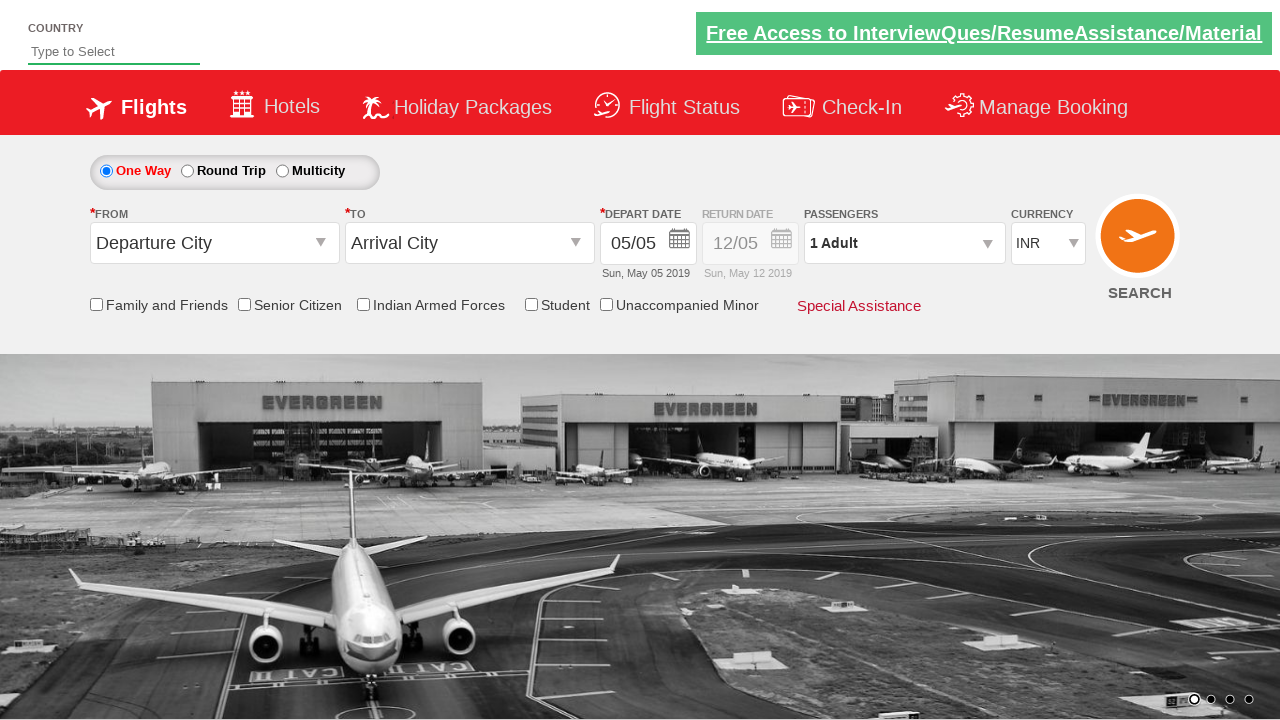

Clicked the checkbox to check it at (96, 304) on input[name*='friendsandfamily']
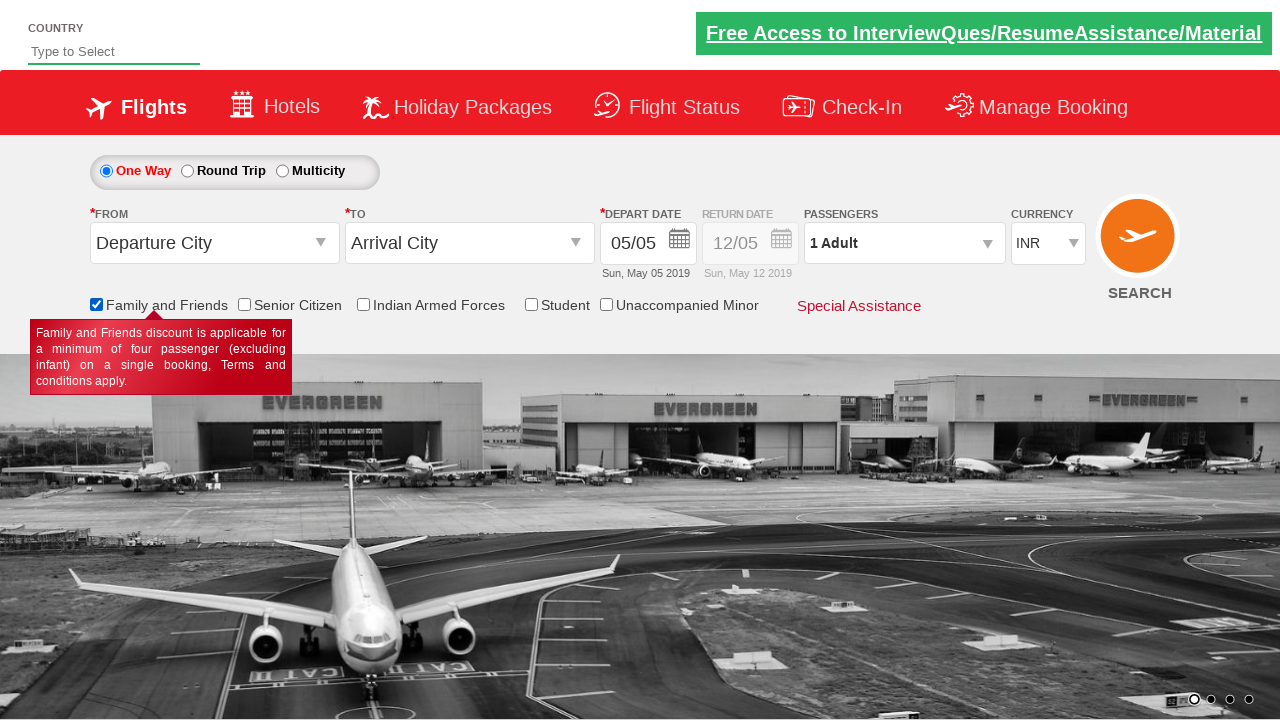

Verified checkbox is now checked after clicking
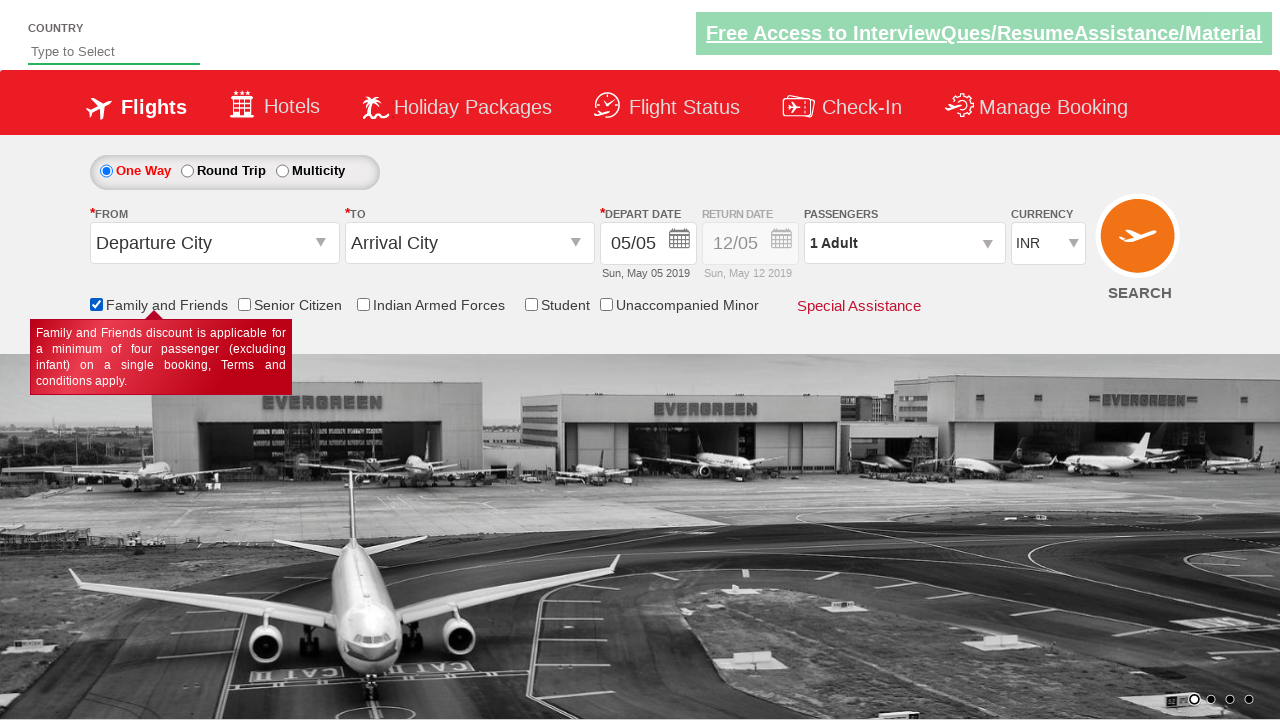

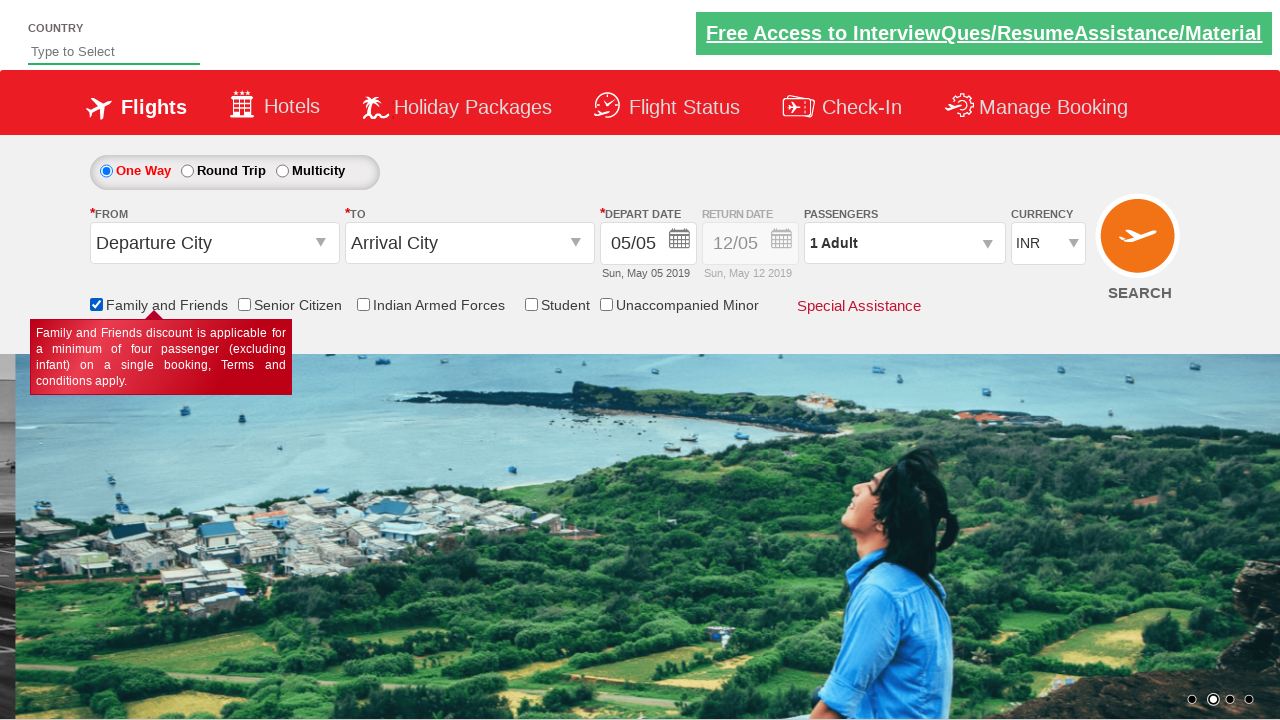